Tests clicking a button with a dynamically generated ID multiple times to verify the button can be located by its text content rather than by ID.

Starting URL: http://uitestingplayground.com/dynamicid

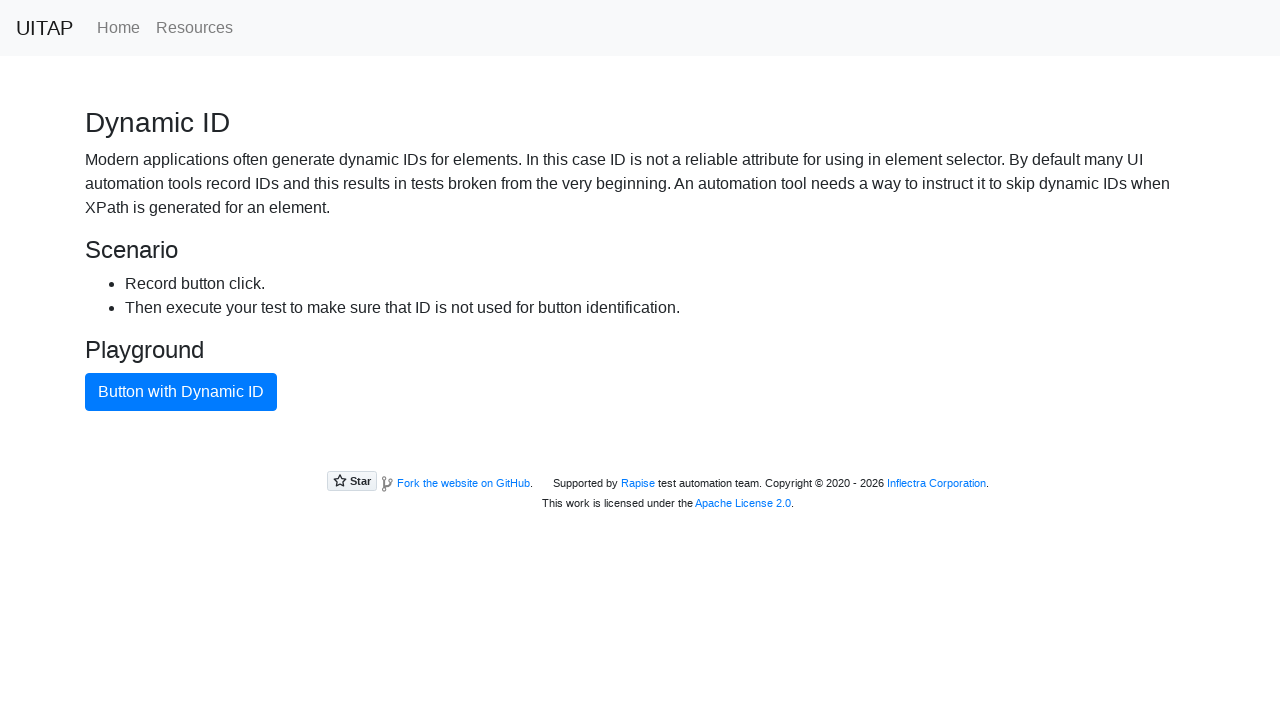

Clicked button with dynamic ID (first click) at (181, 392) on xpath=//button[text()="Button with Dynamic ID"]
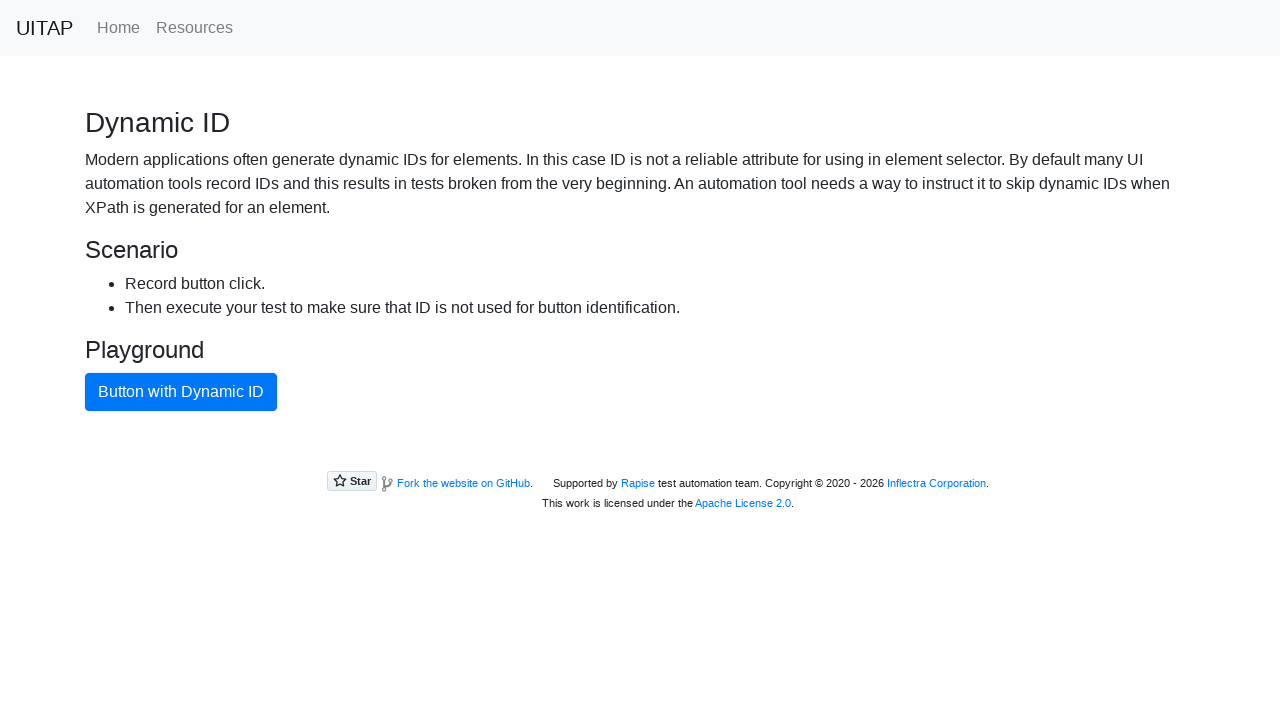

Clicked button with dynamic ID at (181, 392) on xpath=//button[text()="Button with Dynamic ID"]
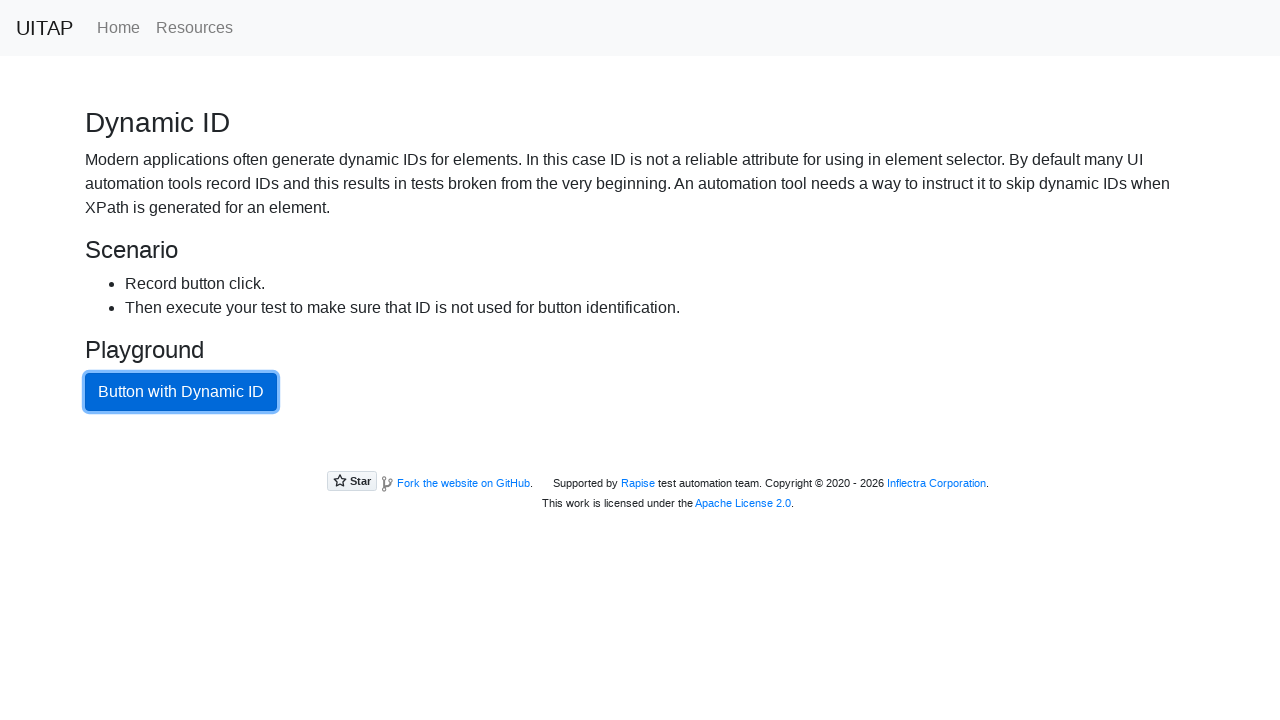

Waited 2 seconds between button clicks
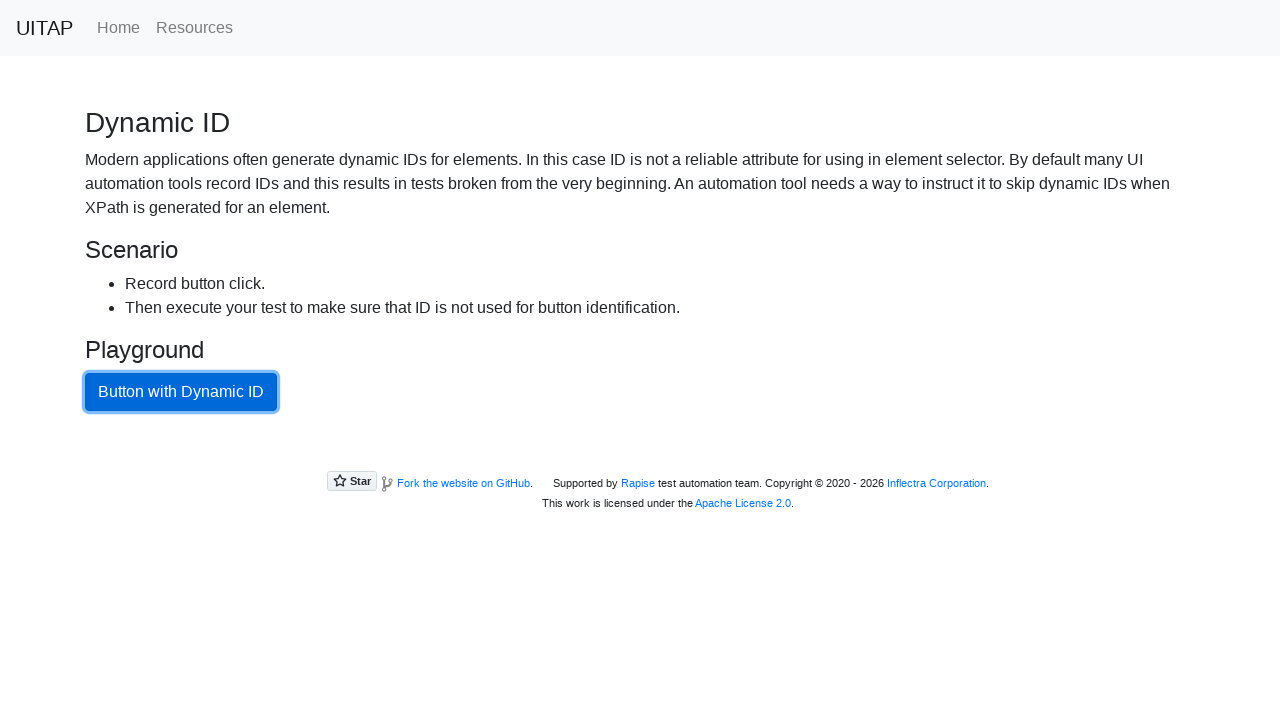

Clicked button with dynamic ID at (181, 392) on xpath=//button[text()="Button with Dynamic ID"]
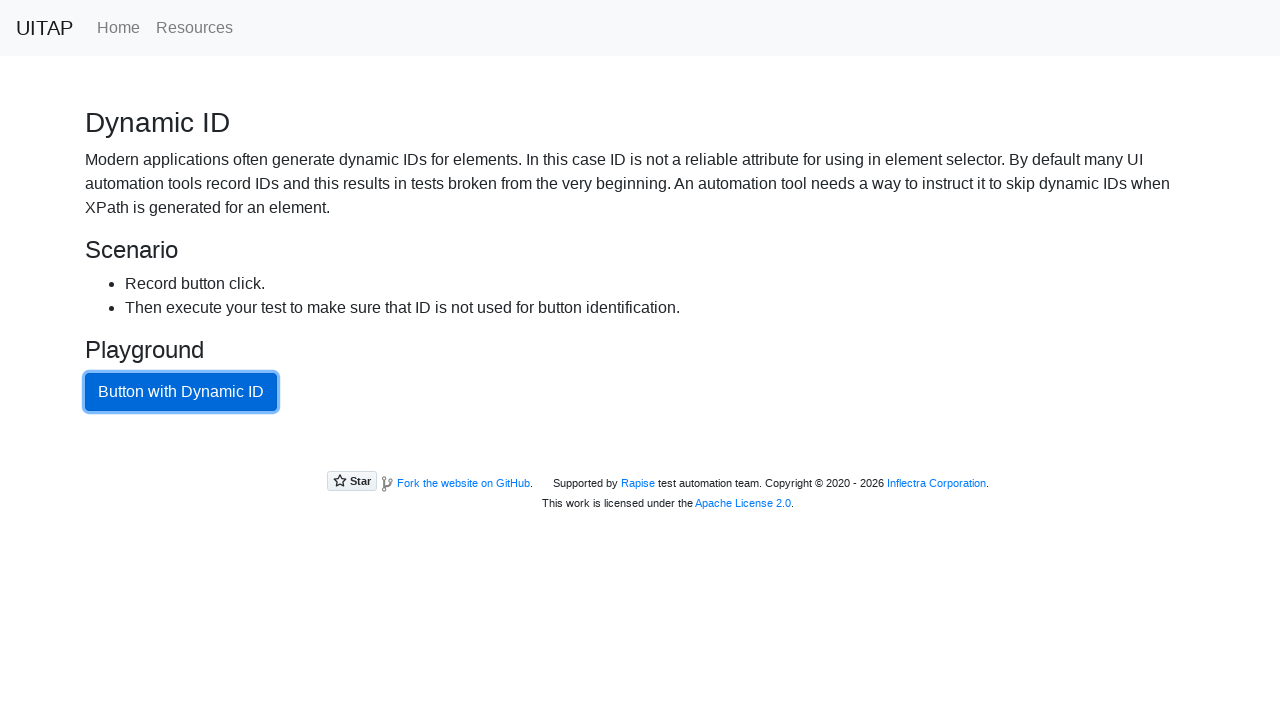

Waited 2 seconds between button clicks
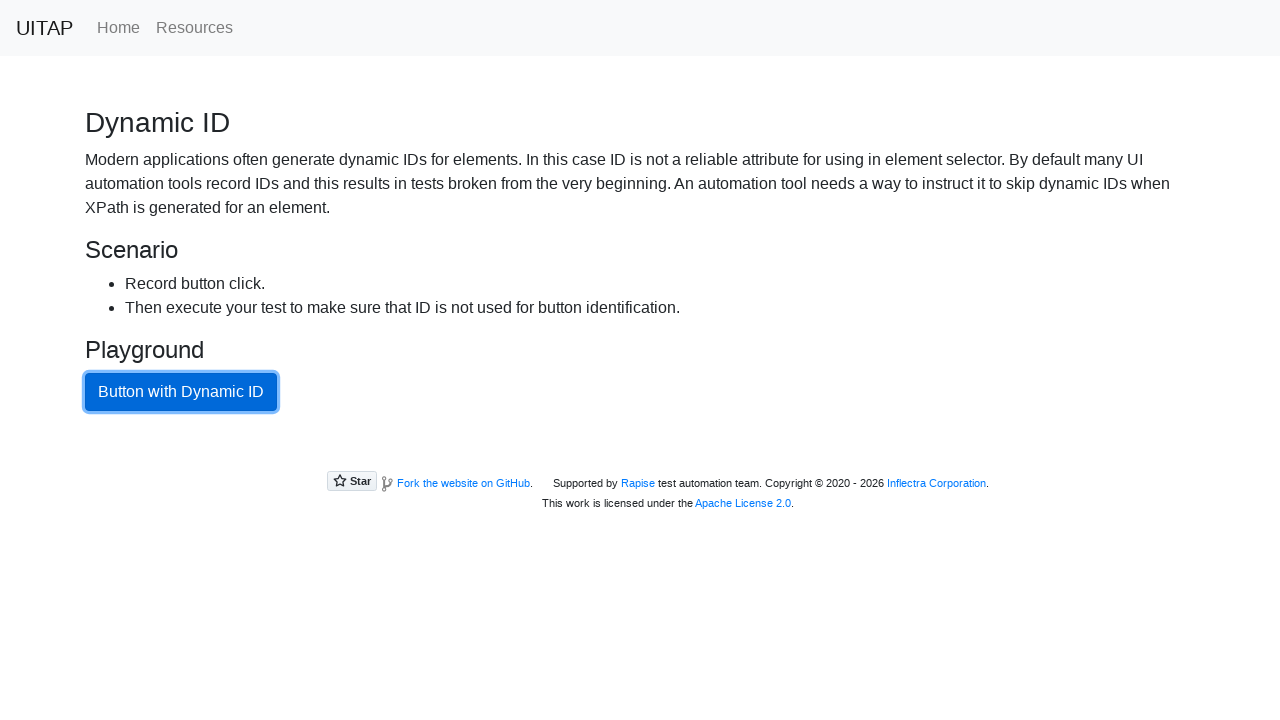

Clicked button with dynamic ID at (181, 392) on xpath=//button[text()="Button with Dynamic ID"]
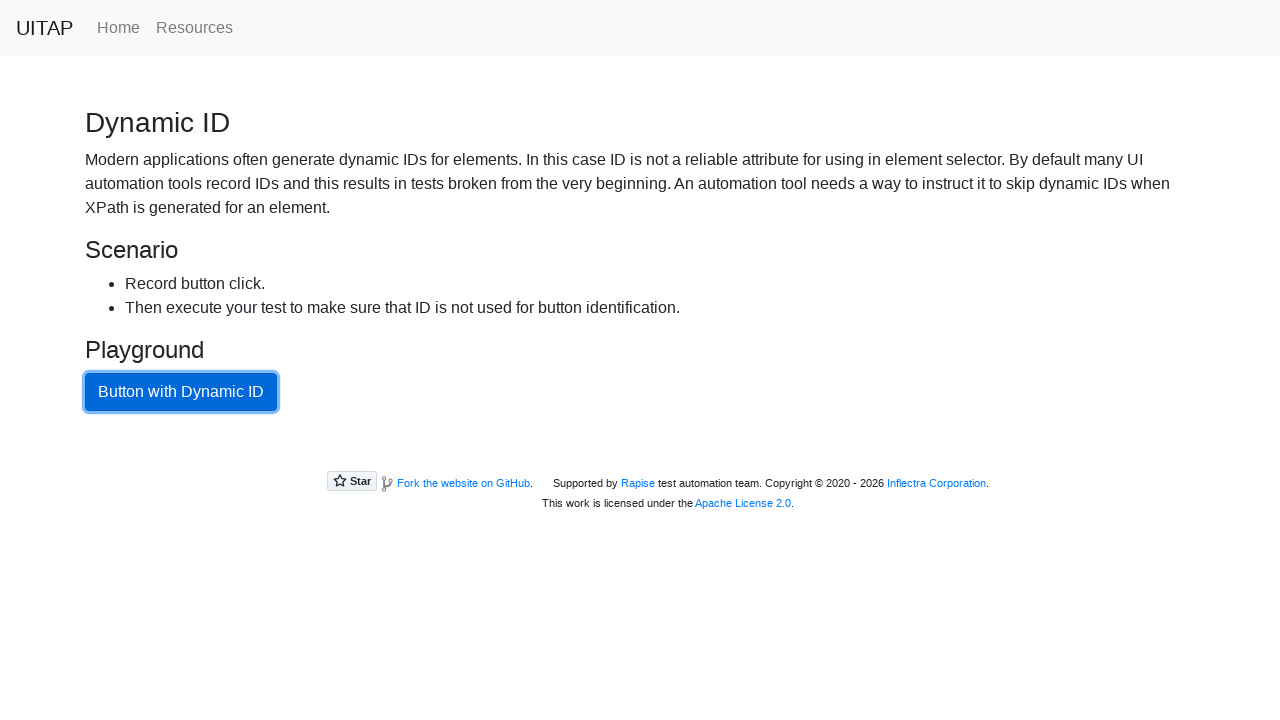

Waited 2 seconds between button clicks
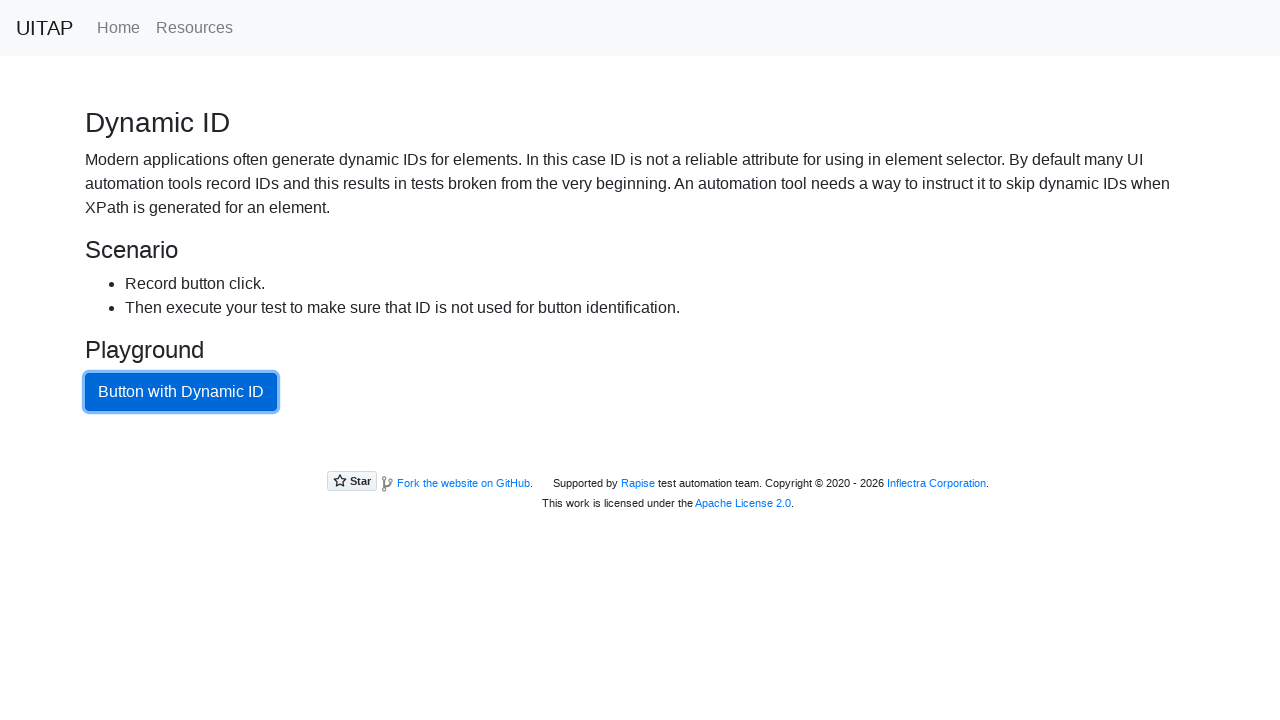

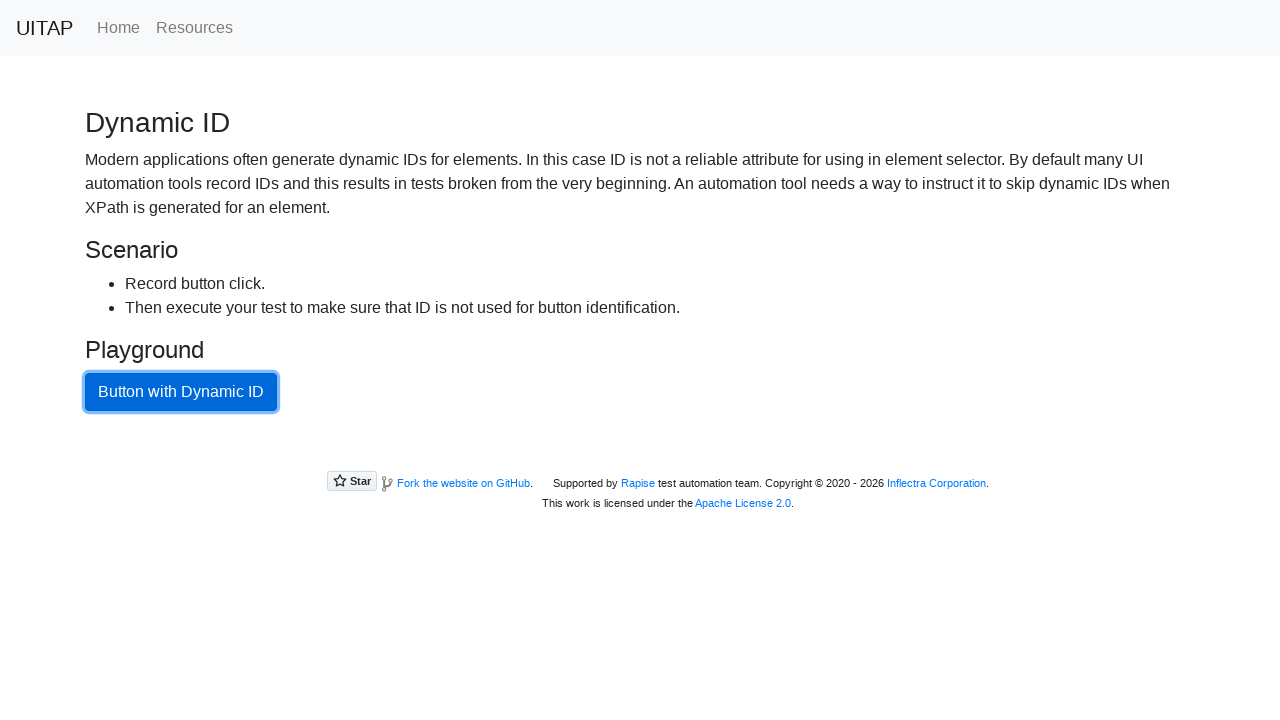